Tests checkbox interaction on a practice page by clicking a student discount checkbox, verifying its selection state, and clicking on a passenger info dropdown element.

Starting URL: https://rahulshettyacademy.com/dropdownsPractise/

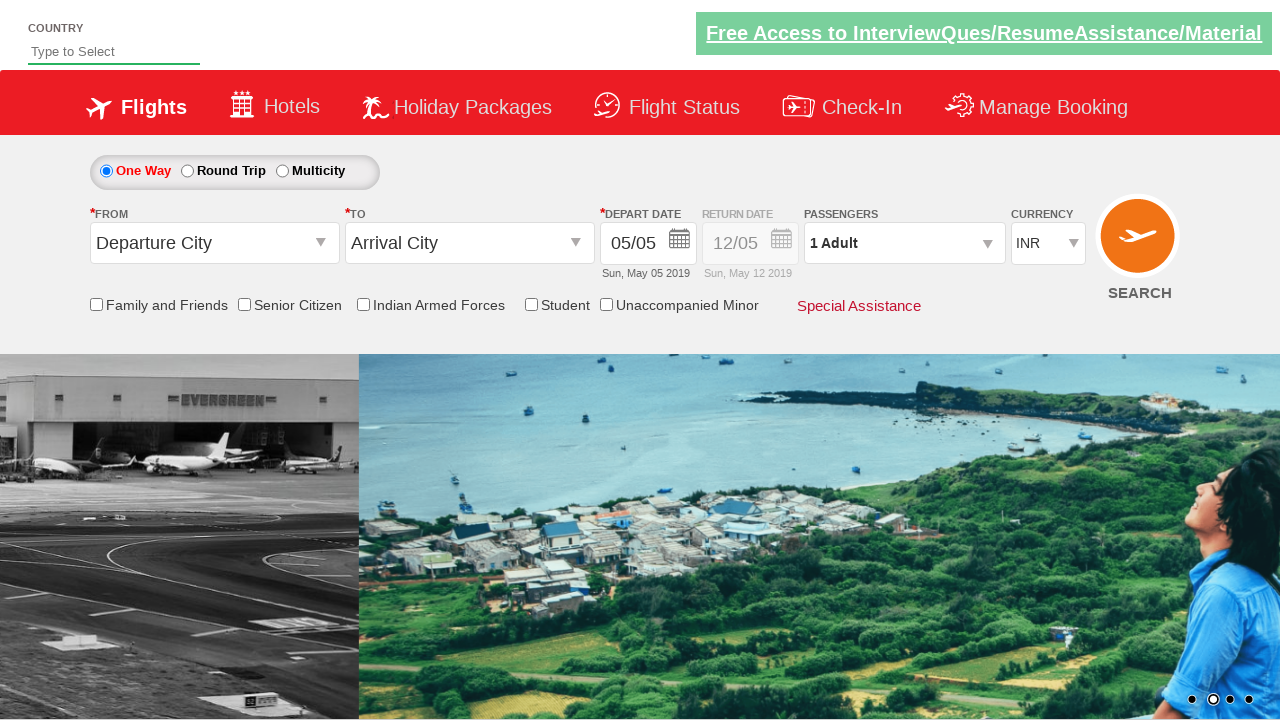

Located student discount checkbox and checked initial state
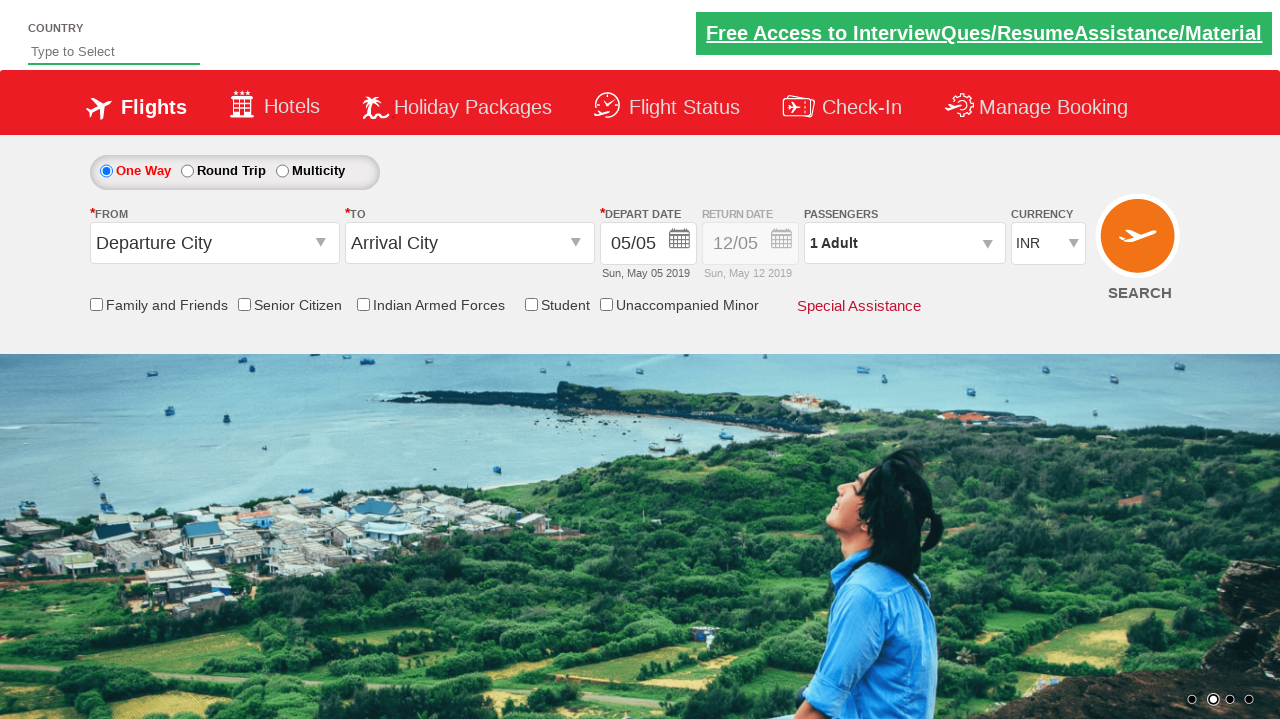

Clicked student discount checkbox to select it at (531, 304) on #ctl00_mainContent_chk_StudentDiscount
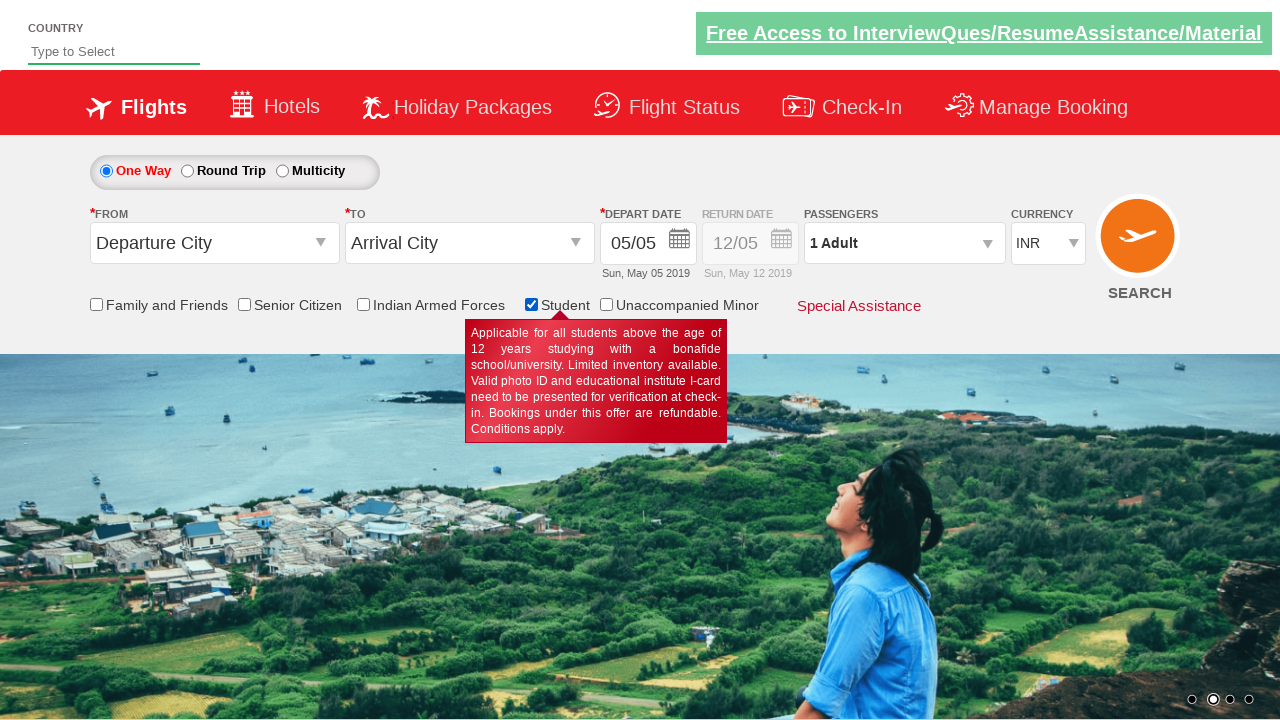

Verified student discount checkbox is now selected
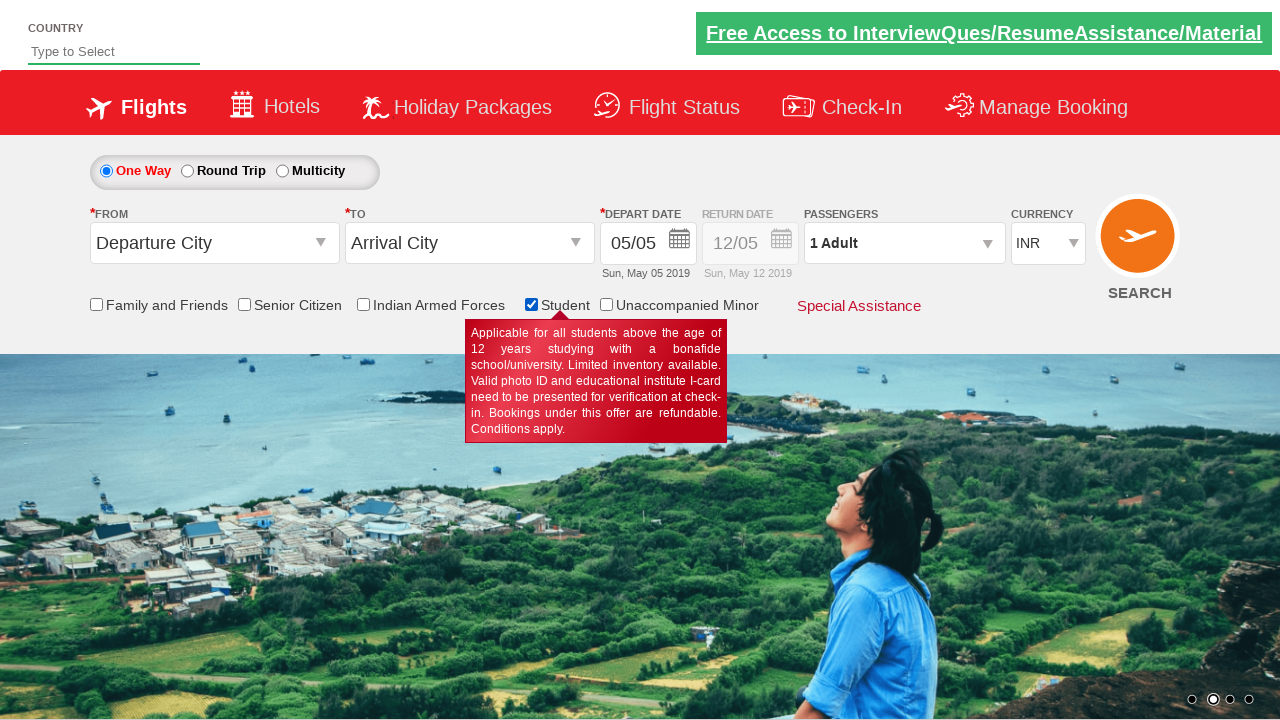

Counted all checkboxes on the page
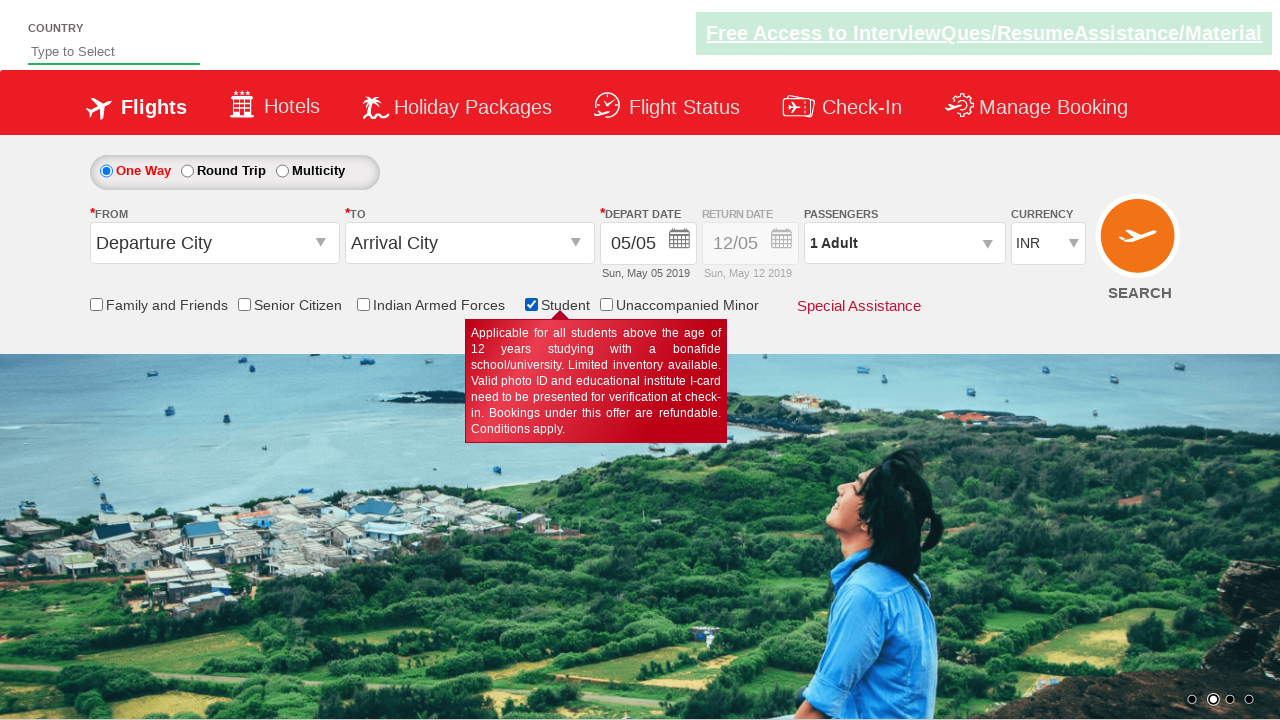

Clicked on passenger info dropdown element at (904, 243) on div#divpaxinfo
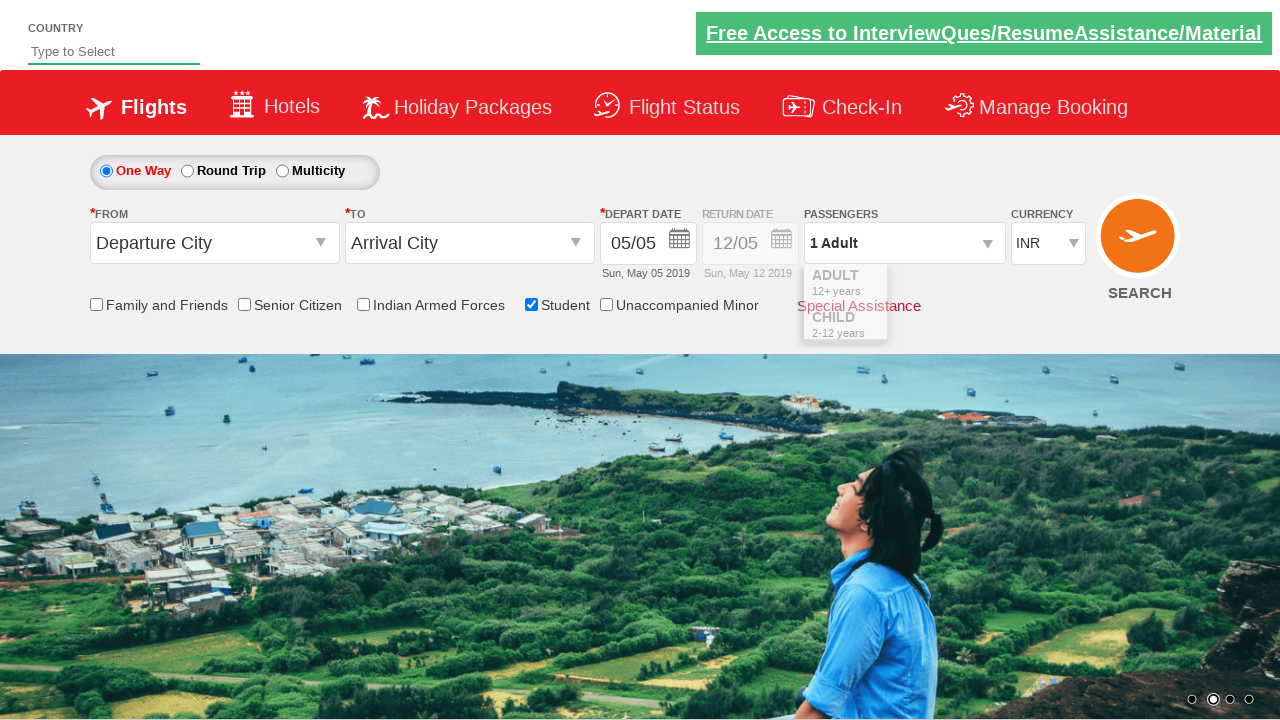

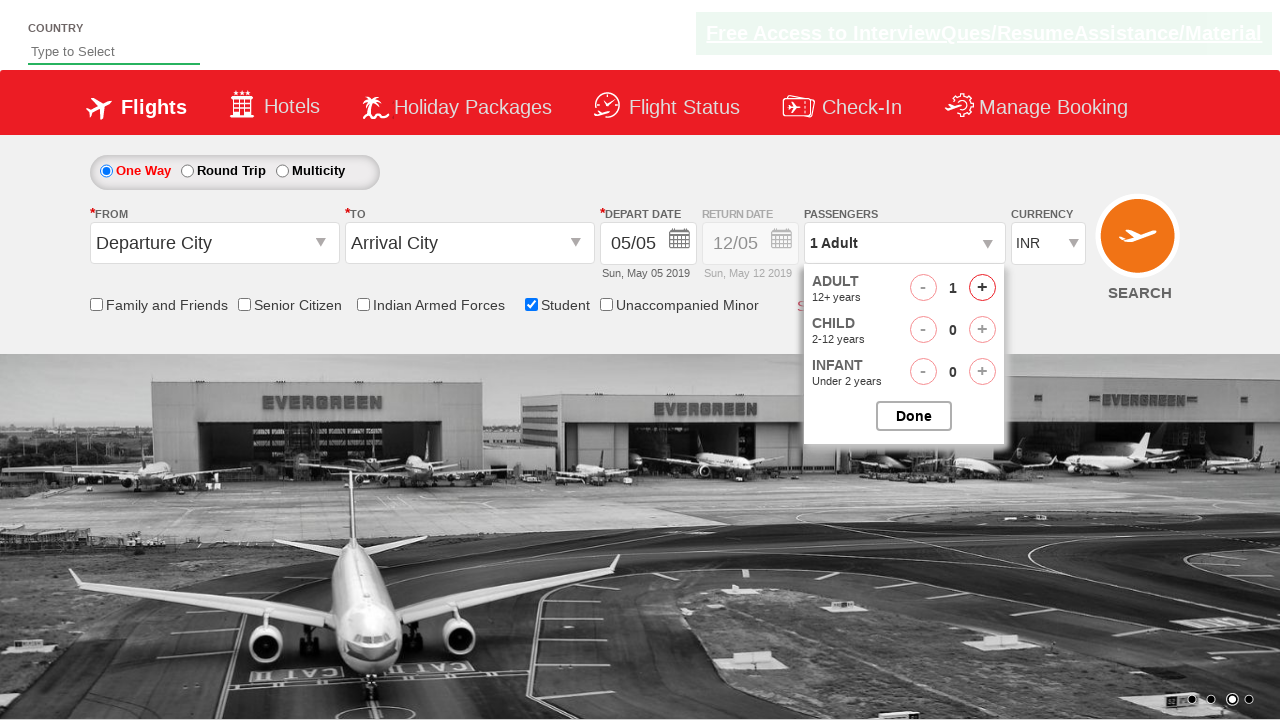